Tests browser navigation functionality by navigating between two URLs, going back, forward, and refreshing the page

Starting URL: https://vwo.com/

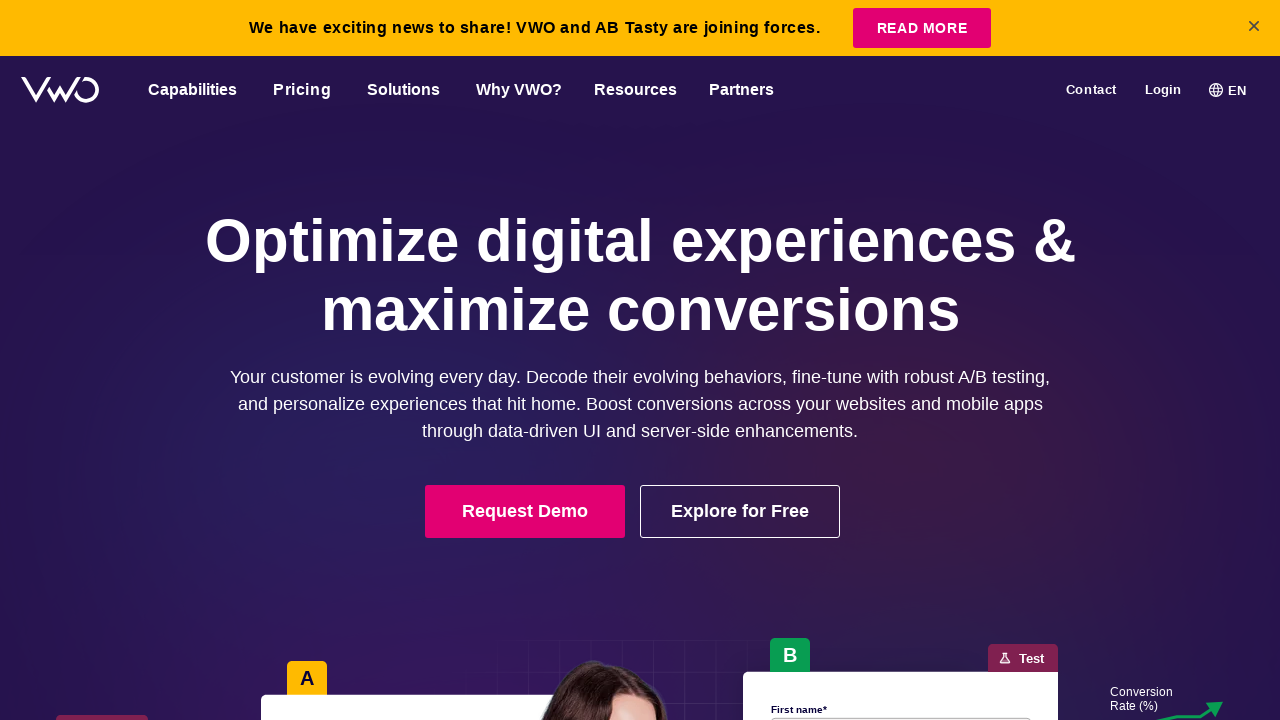

Navigated to second URL: https://peter.sh/experiments/chromium-command-line-switches/
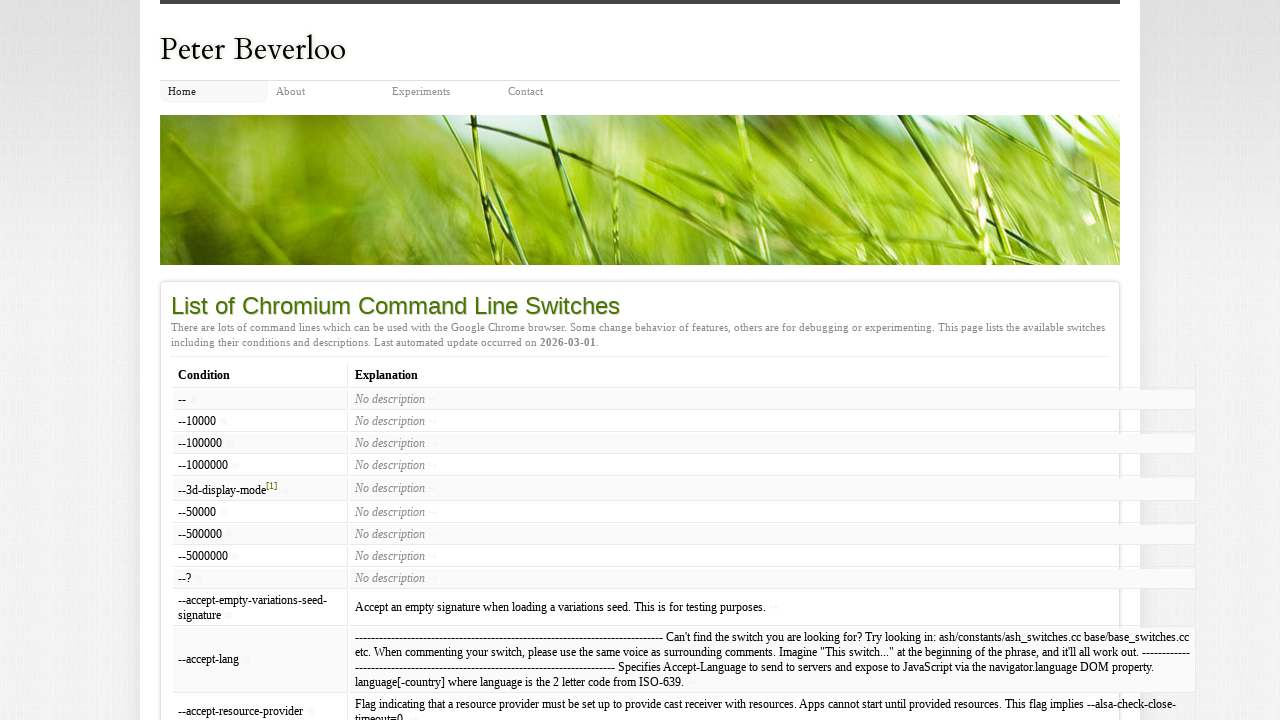

Navigated back to previous page (vwo.com)
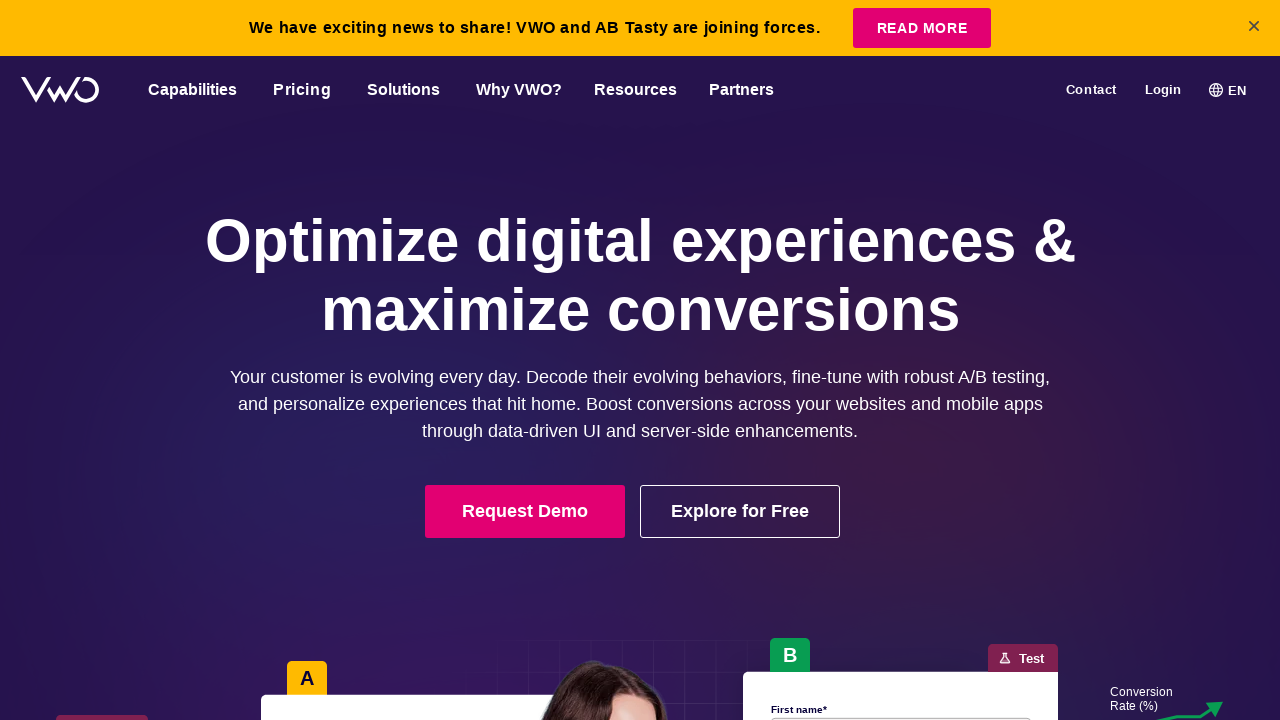

Navigated forward to second URL
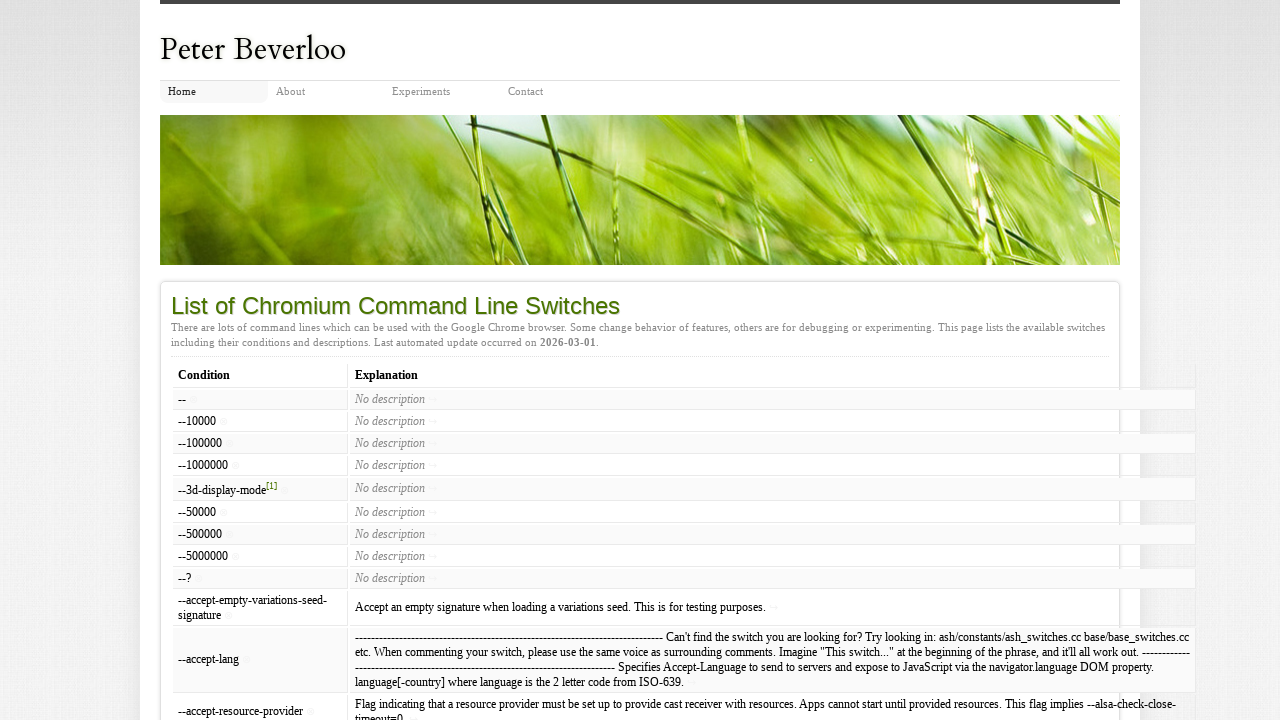

Refreshed the current page
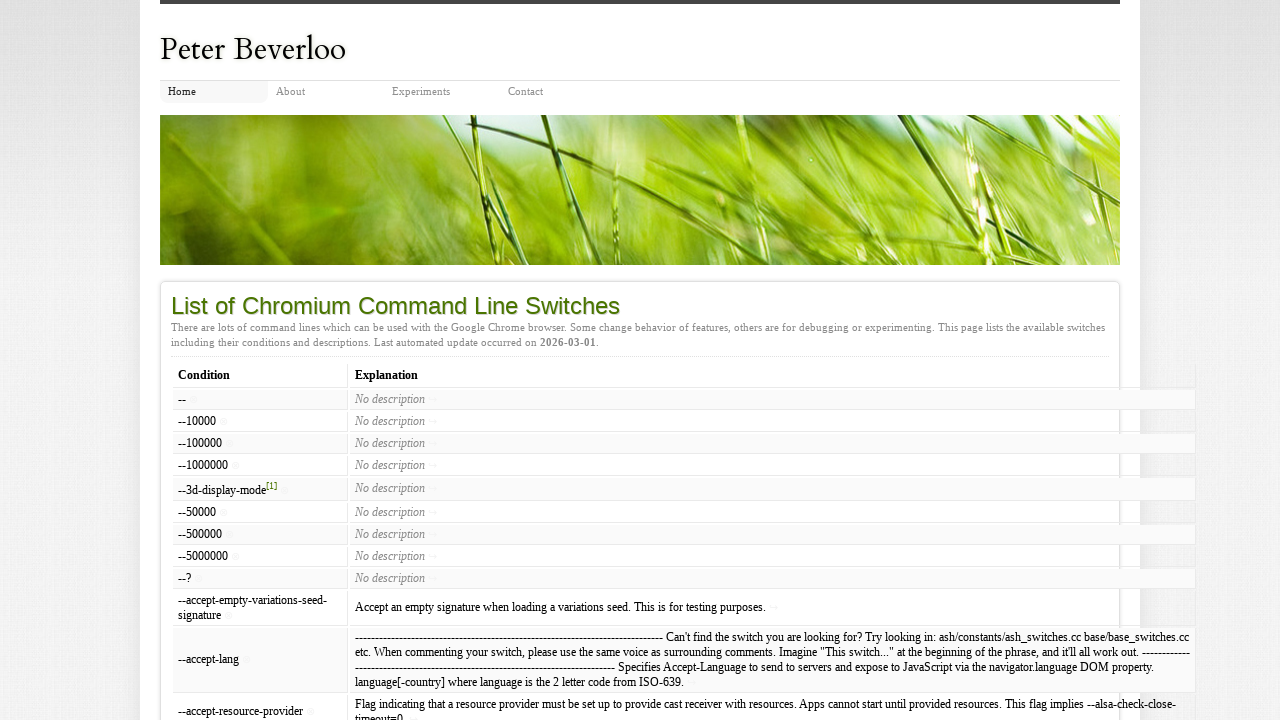

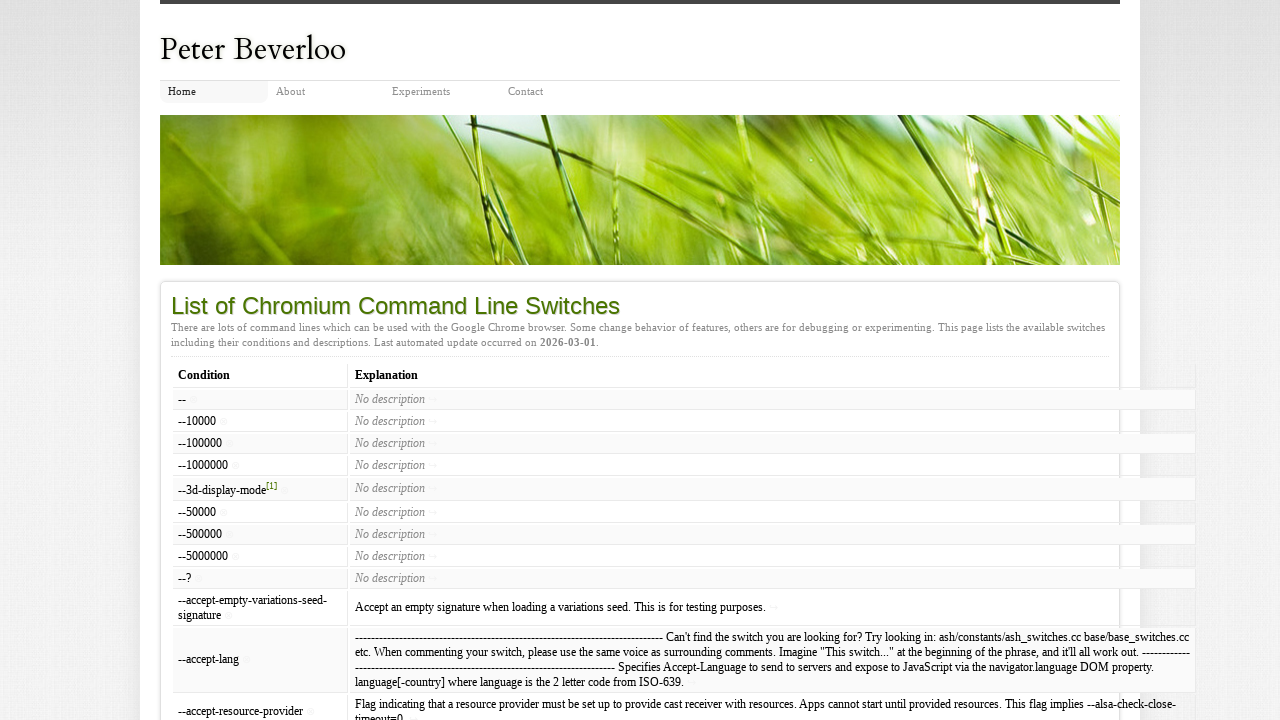